Tests validation of teacher name field by inserting numbers instead of a valid name and checking for error handling

Starting URL: https://ciscodeto.github.io/AcodemiaGerenciamento/ymodalidades.html

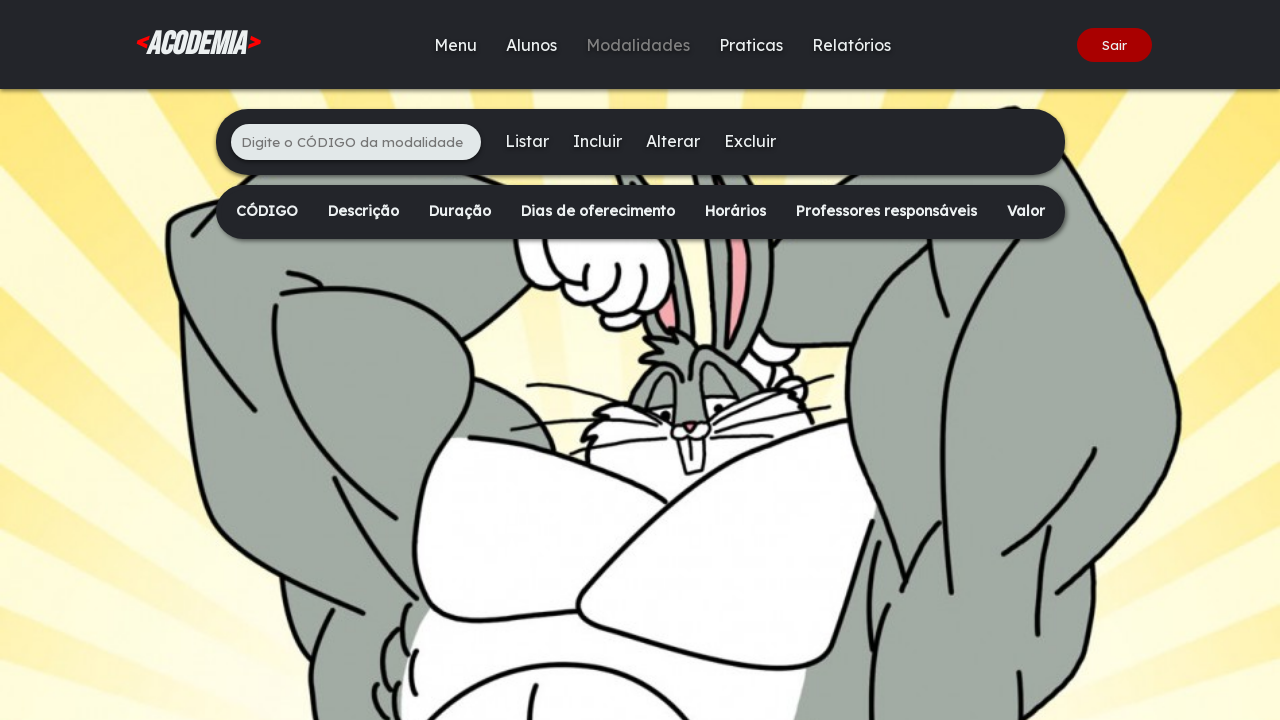

Waited for code input field to load
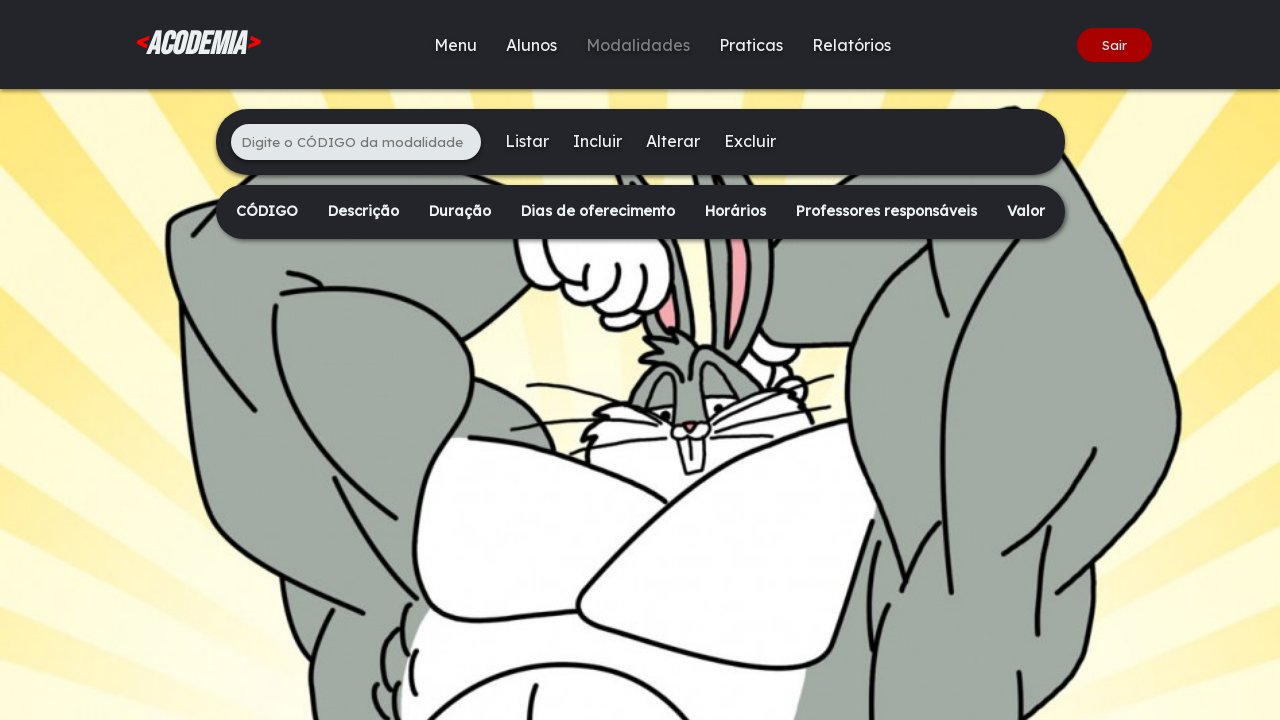

Filled code input field with '729' on xpath=/html/body/div[2]/main/div[1]/ul/li[1]/input
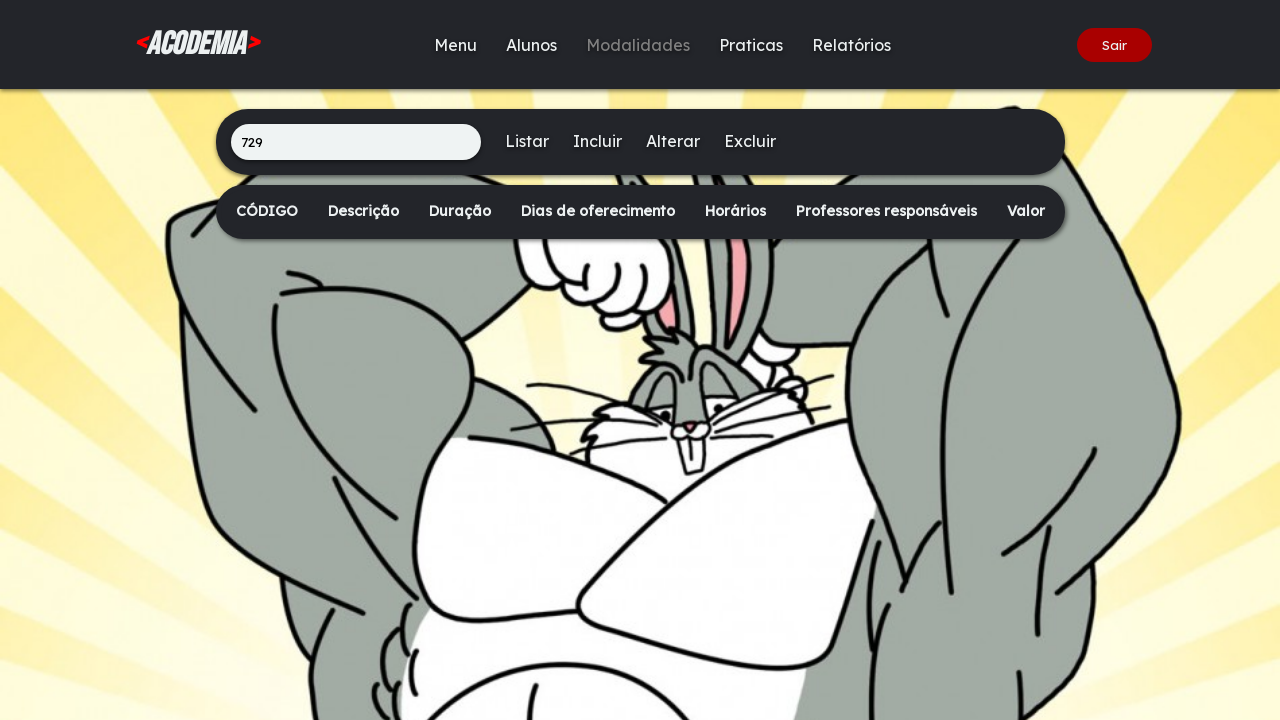

Clicked Insert button at (597, 141) on xpath=/html/body/div[2]/main/div[1]/ul/li[3]/a
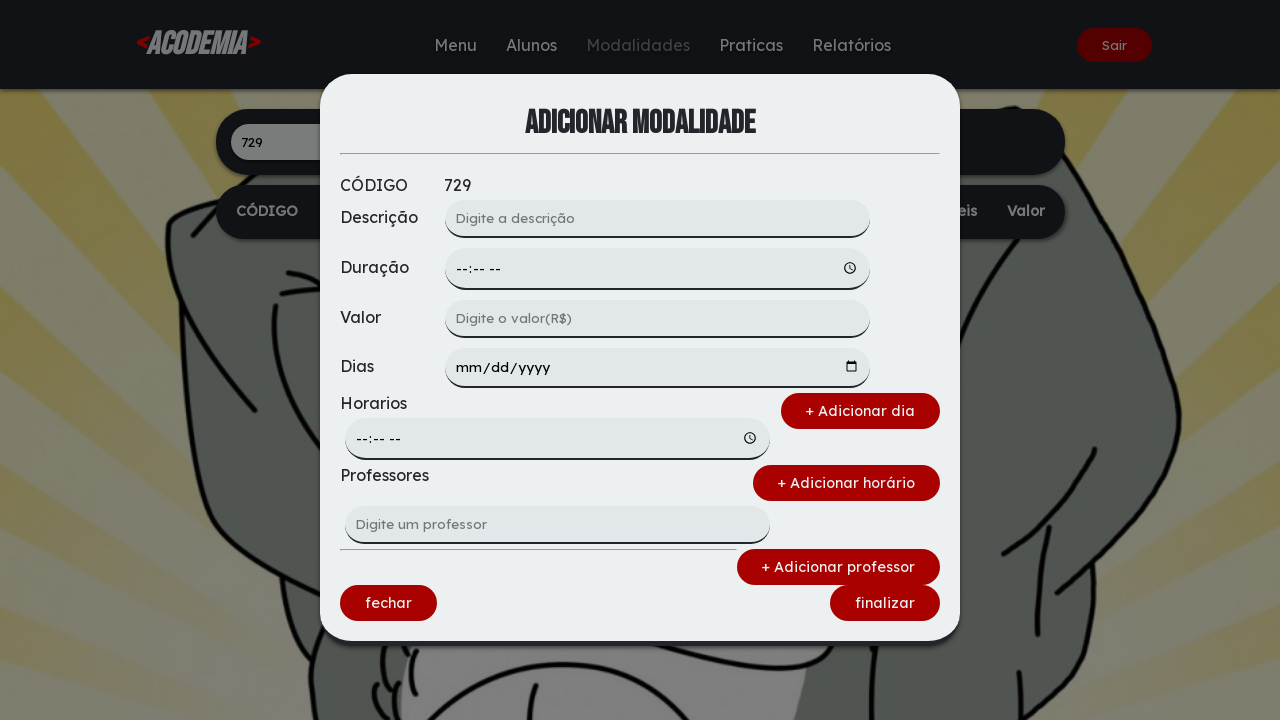

Waited for teacher name input field to load
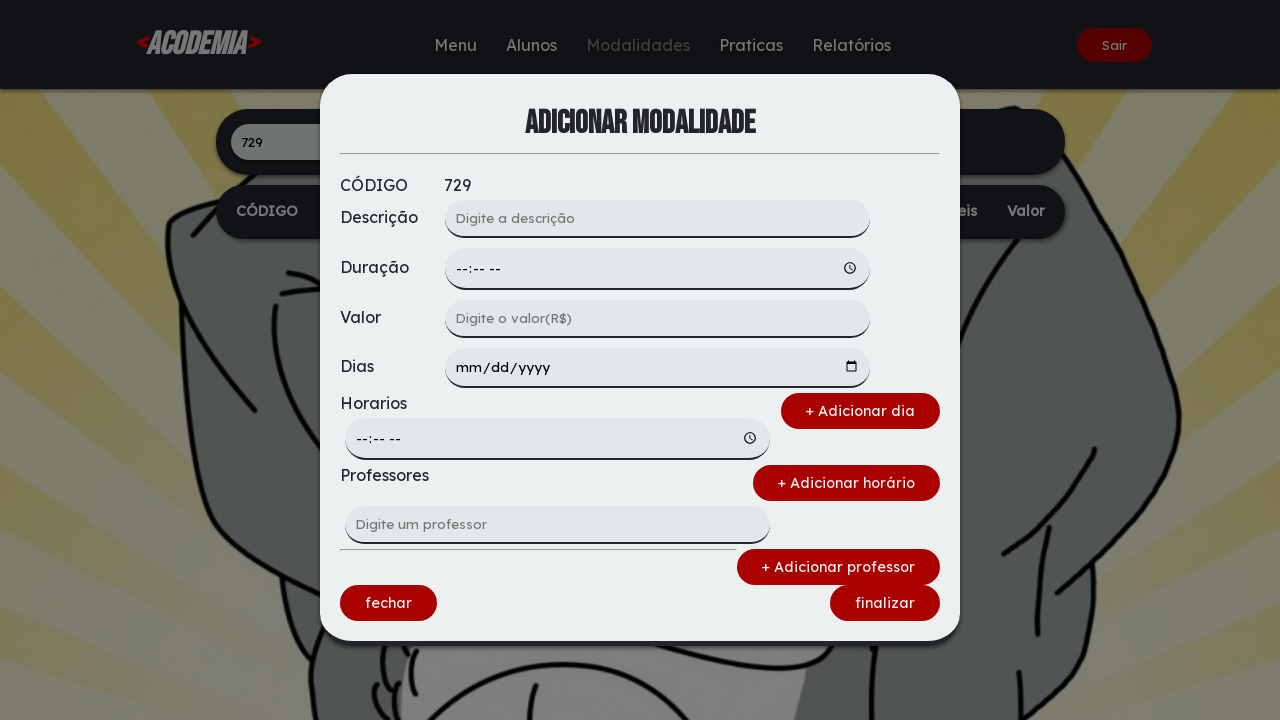

Filled teacher name field with numbers '8472' (invalid input for validation test) on xpath=/html/body/div[1]/div/form/div[3]/input
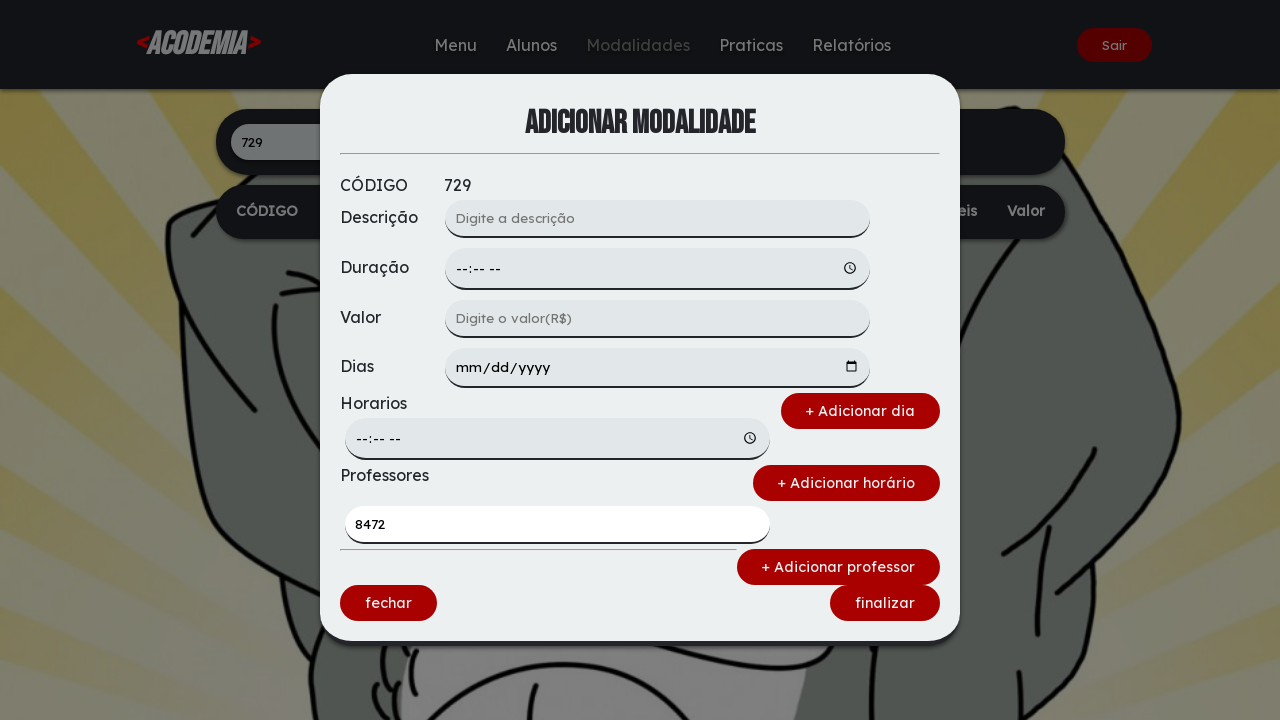

Clicked Finalizar button to submit form at (885, 603) on xpath=/html/body/div[1]/div/form/div[4]/a[2]
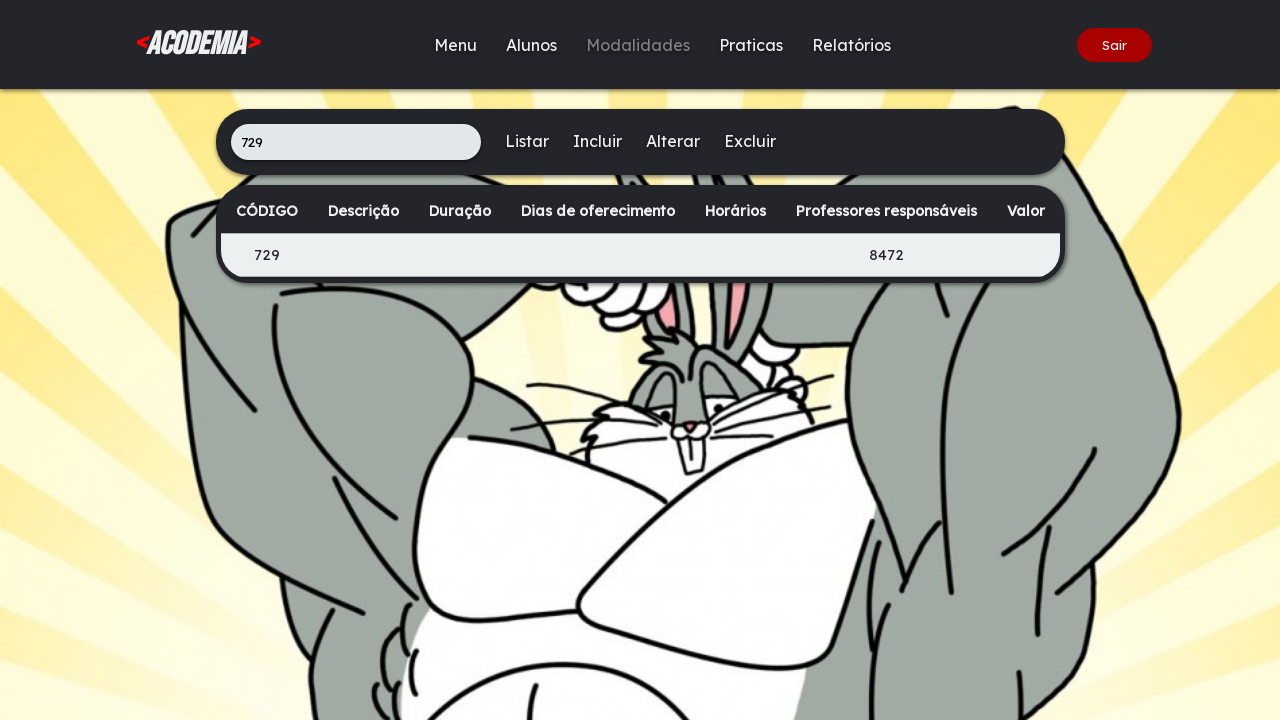

Waited for content table to load and verify error handling
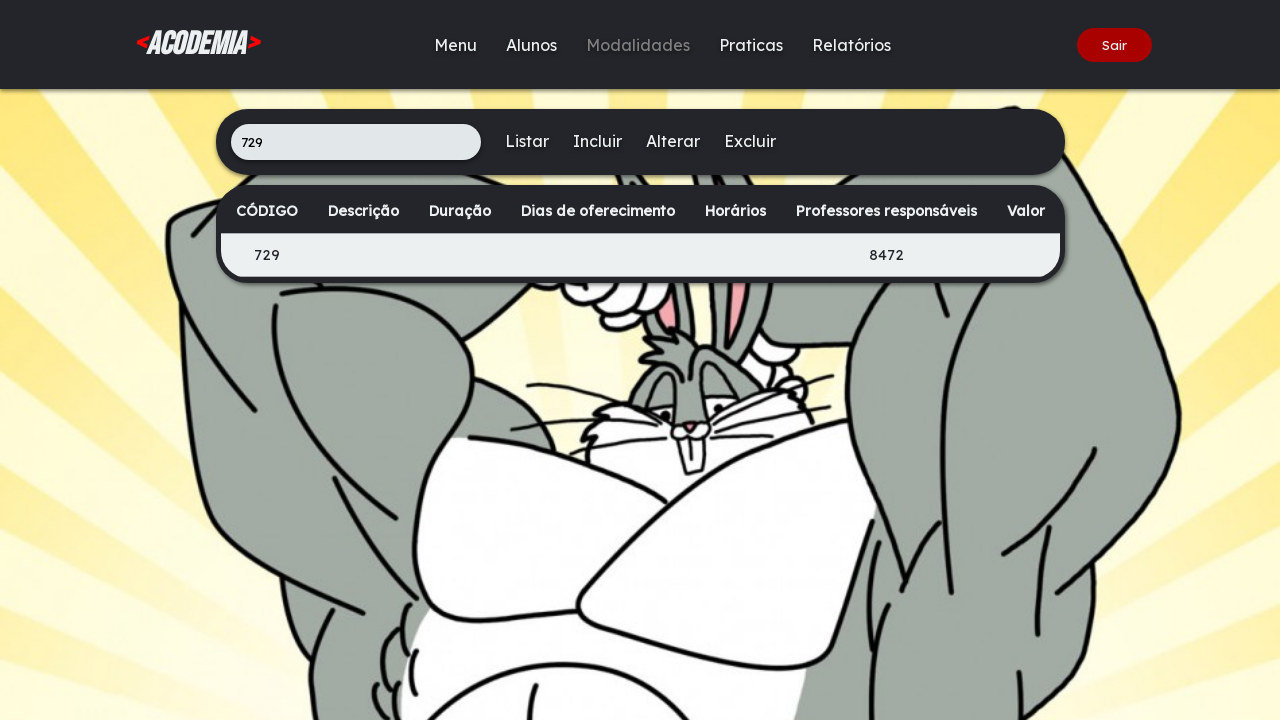

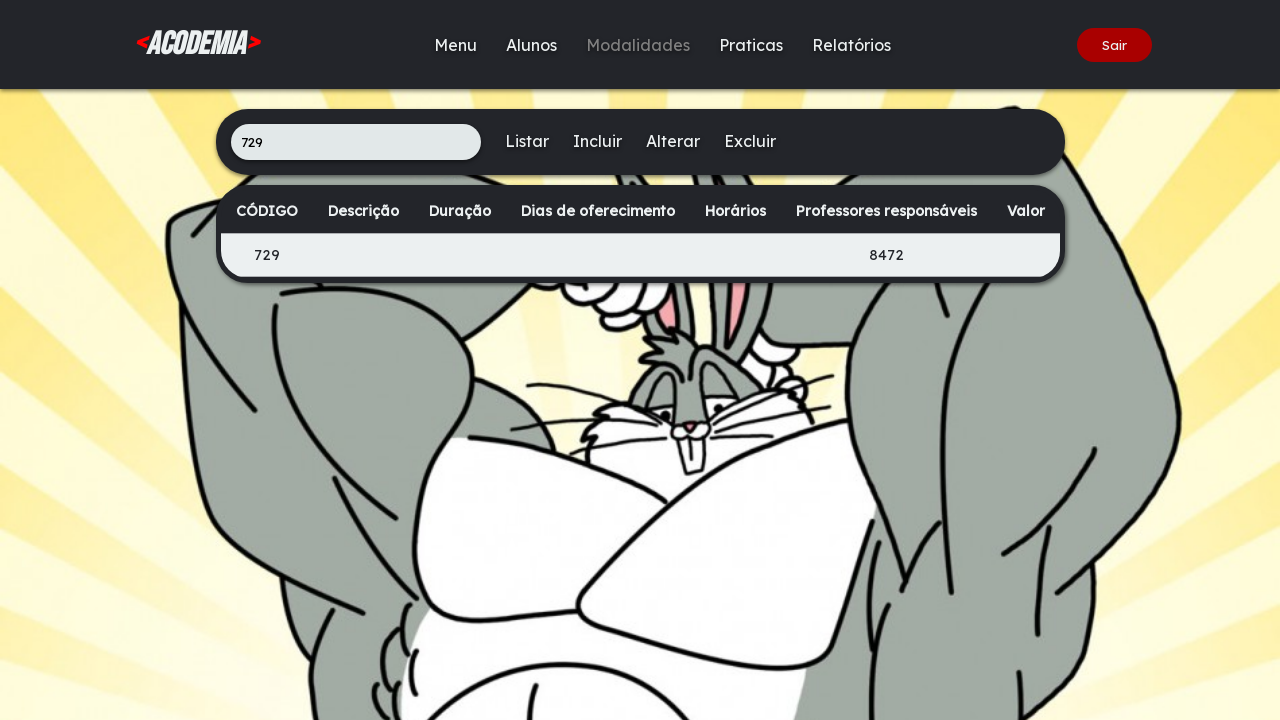